Tests datalist input by entering text, clearing it, and clicking on the datalist field

Starting URL: https://bonigarcia.dev/selenium-webdriver-java/web-form.html

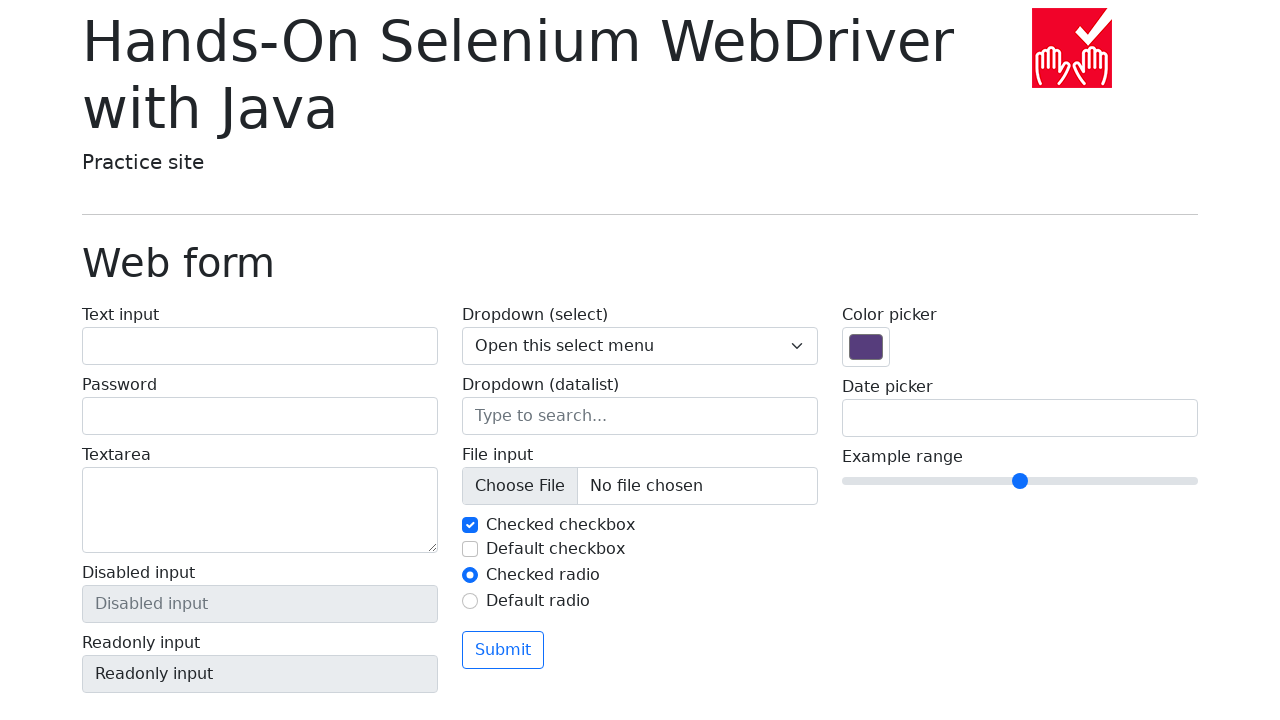

Filled datalist input with 'TestData' on input[name='my-datalist']
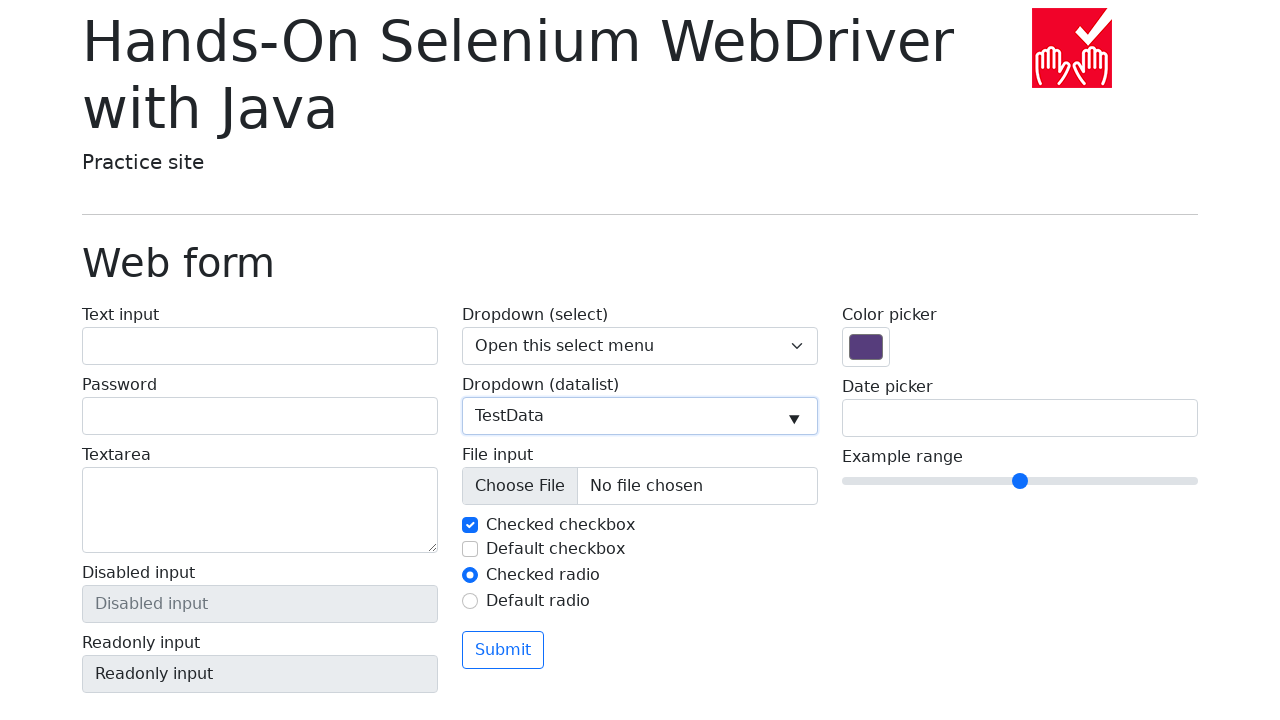

Cleared datalist input on input[name='my-datalist']
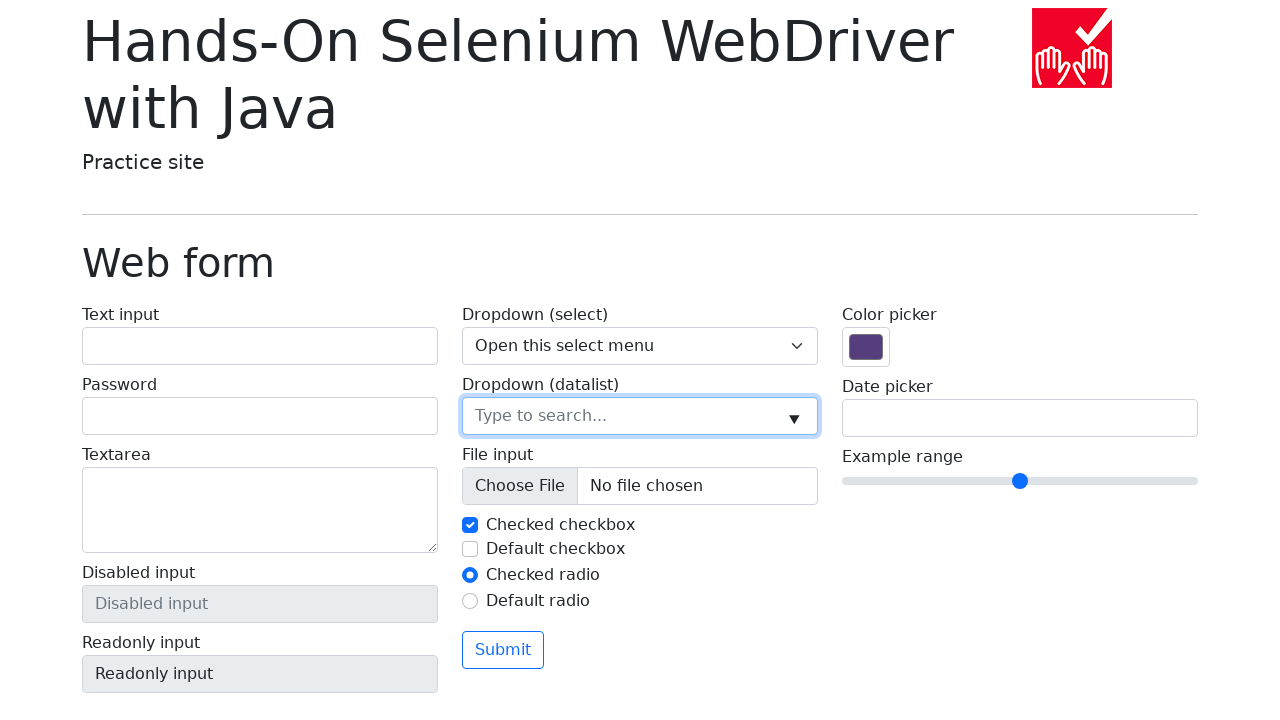

Clicked on datalist input field at (640, 416) on input[name='my-datalist']
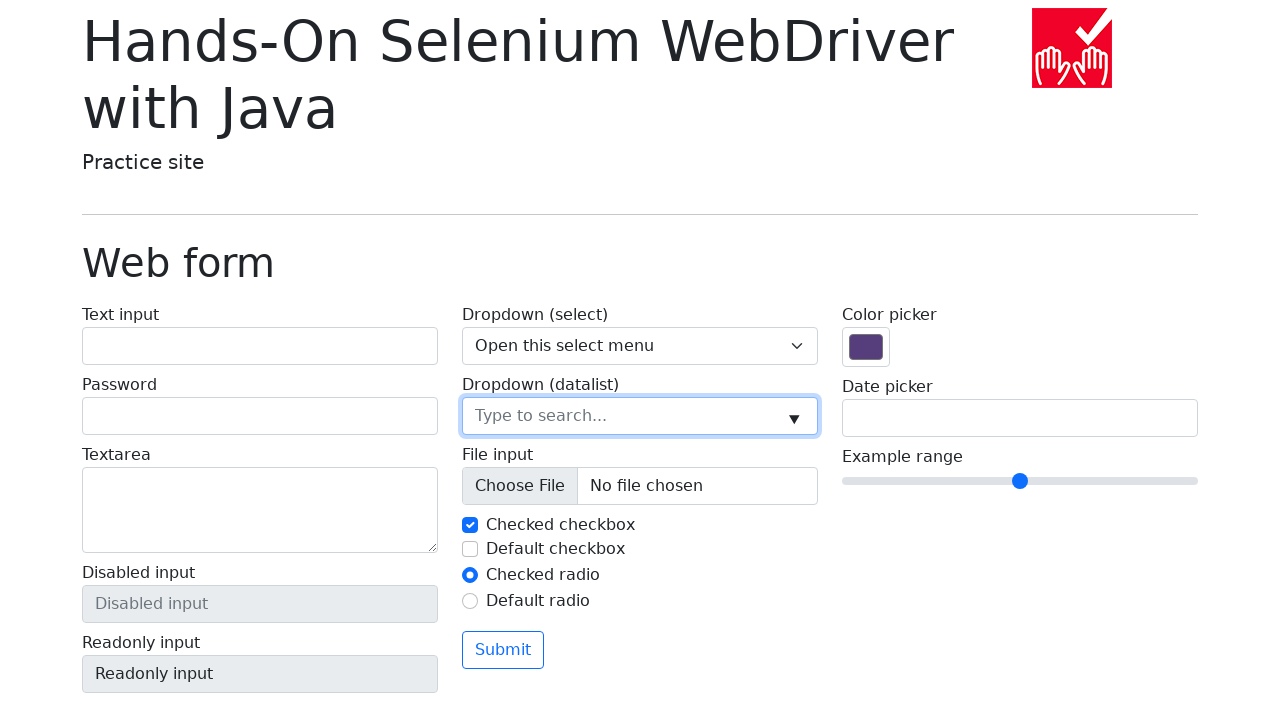

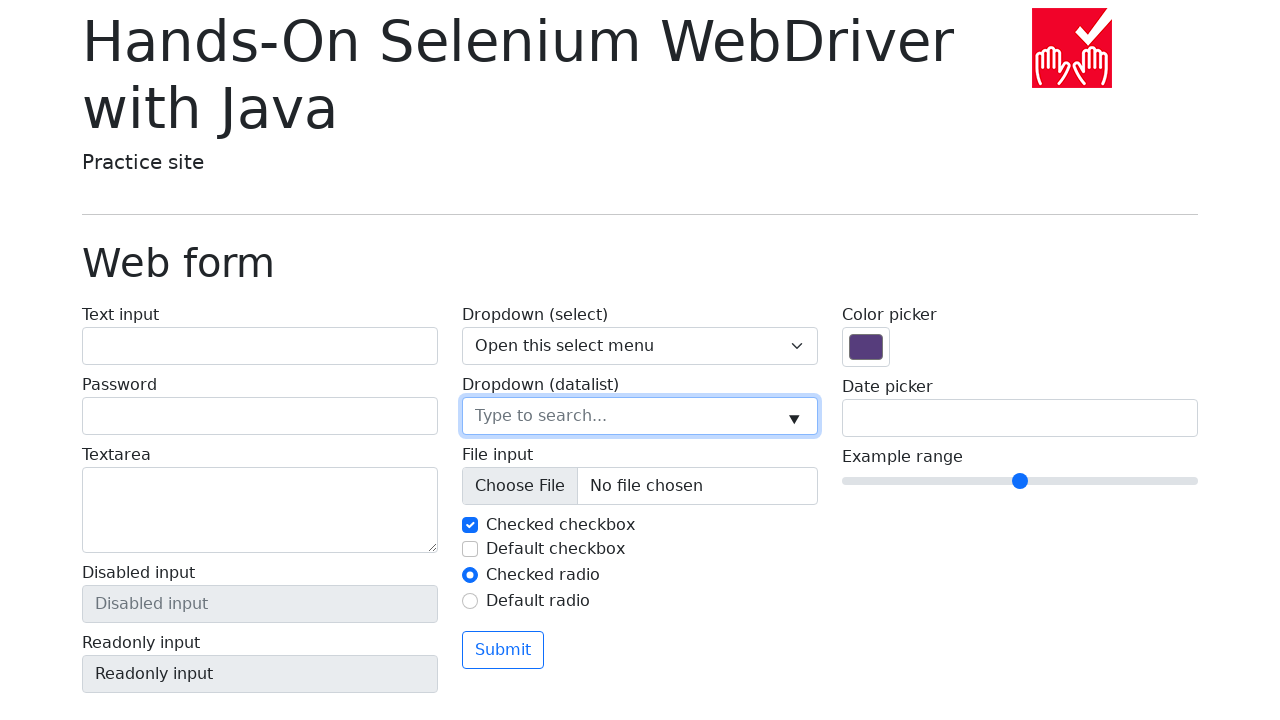